Navigates to a test automation practice blog and interacts with a static web table containing book information, including scrolling to the table and reading table data

Starting URL: https://testautomationpractice.blogspot.com/

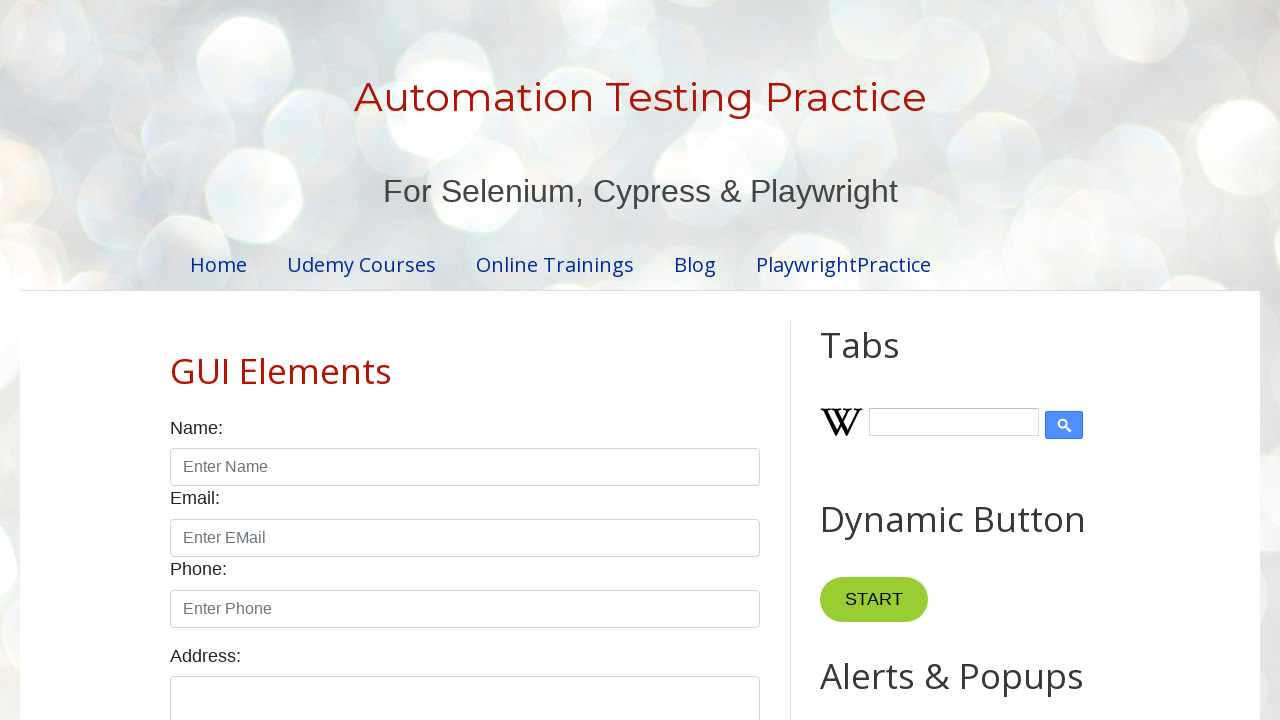

Scrolled down 1200 pixels to view the static web table
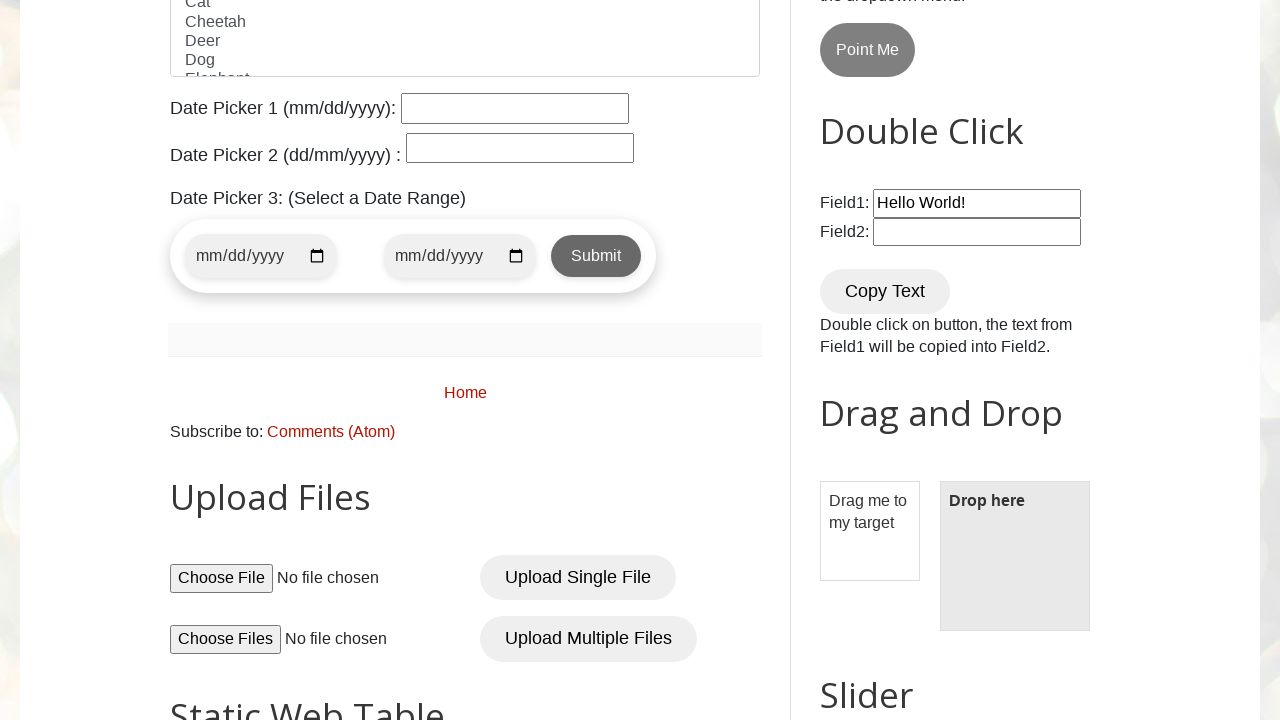

Static web table with book information became visible
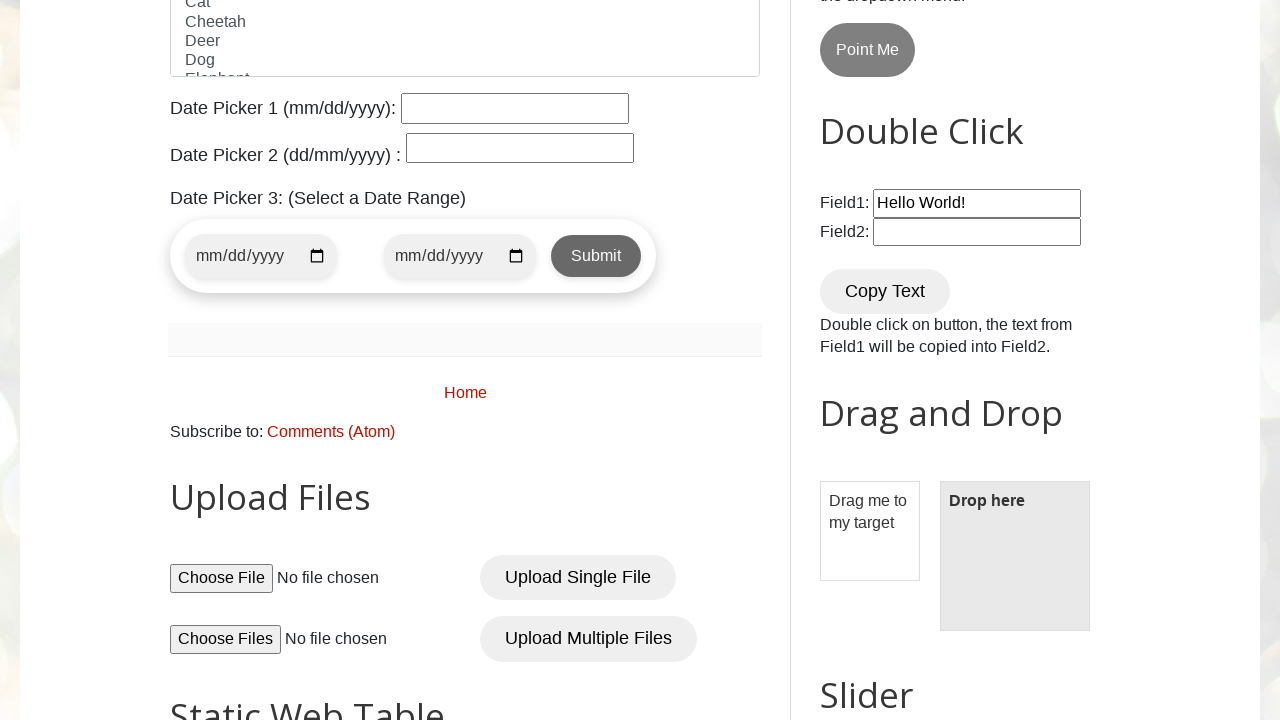

Retrieved all table rows: 7 rows found
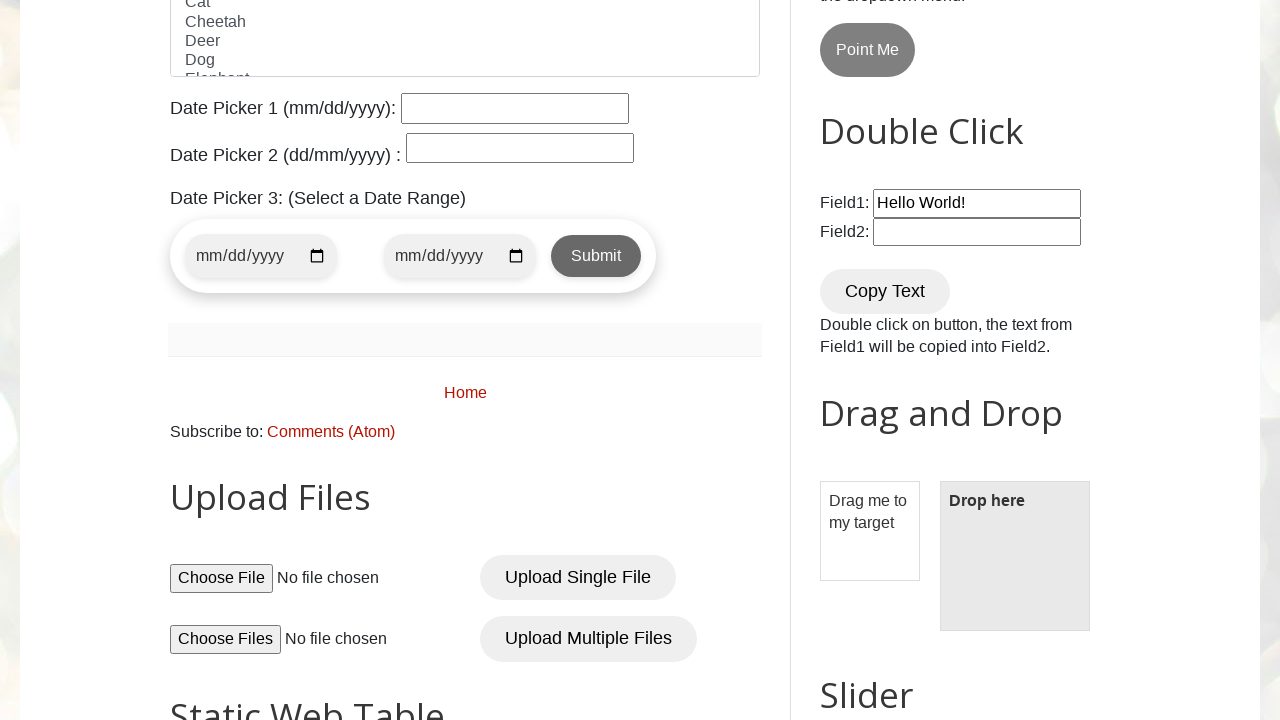

Retrieved all table column headers: 4 columns found
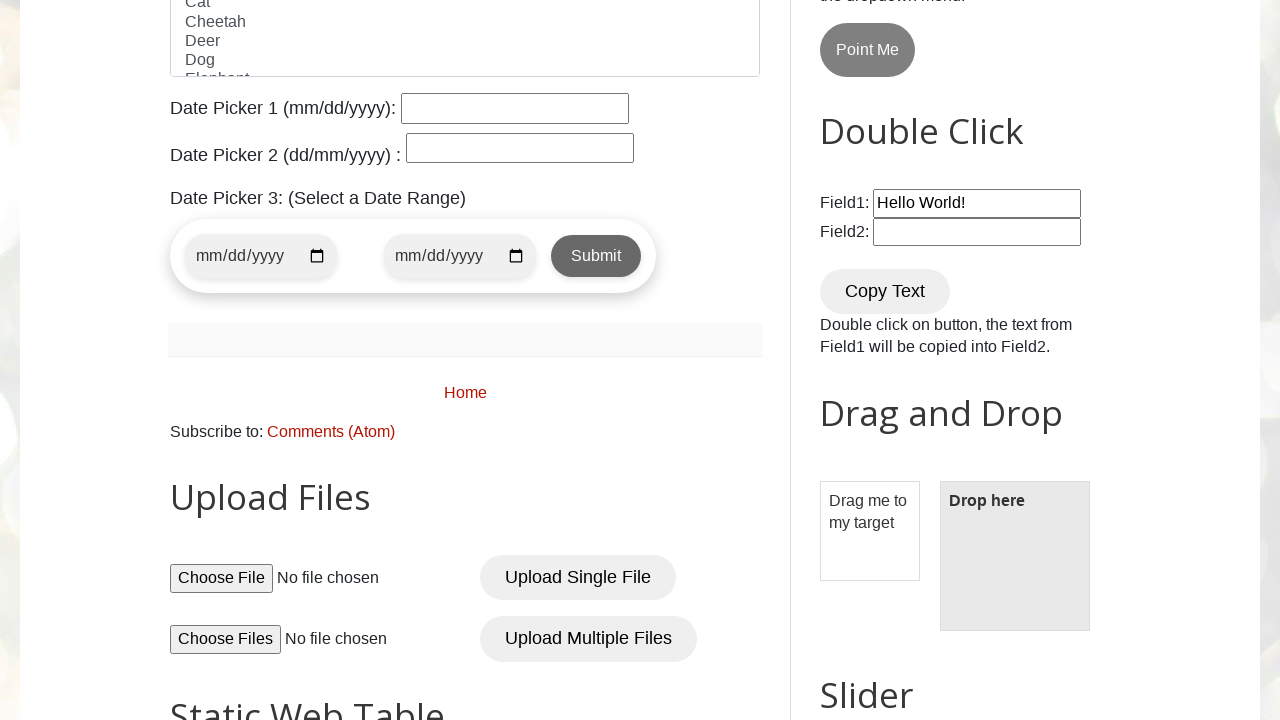

Read all cells from table row 2
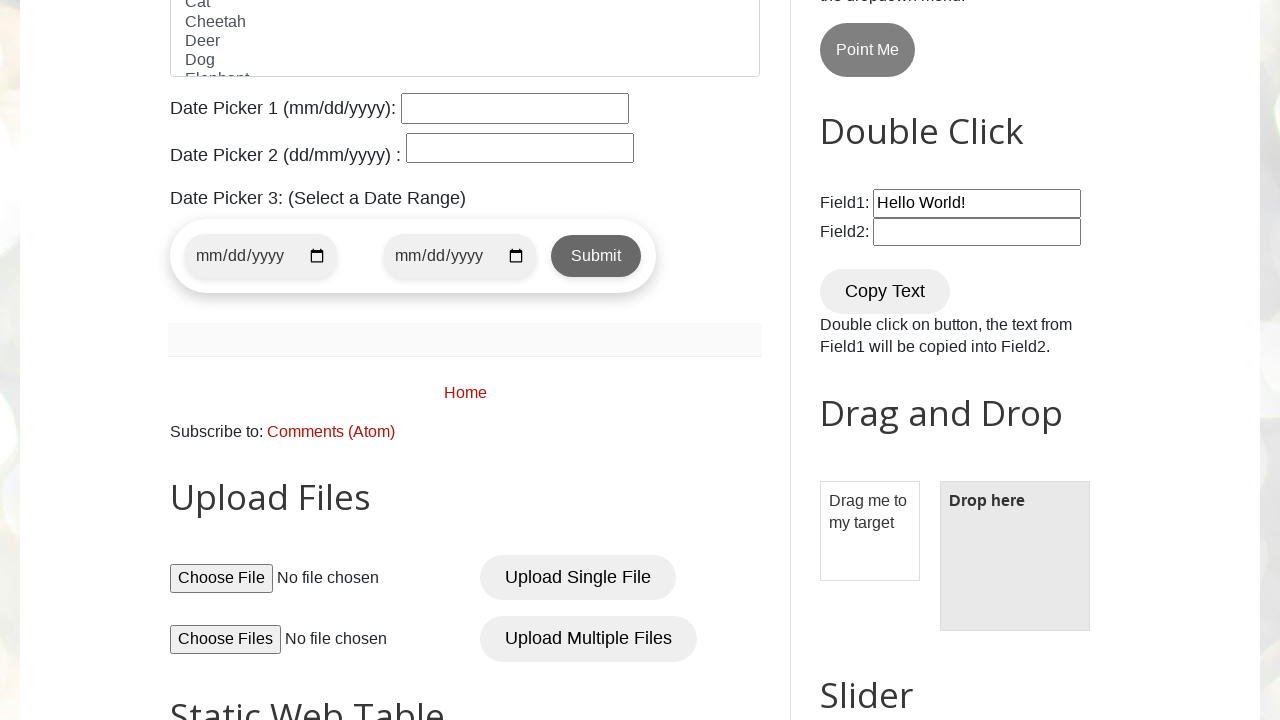

Read all cells from table row 3
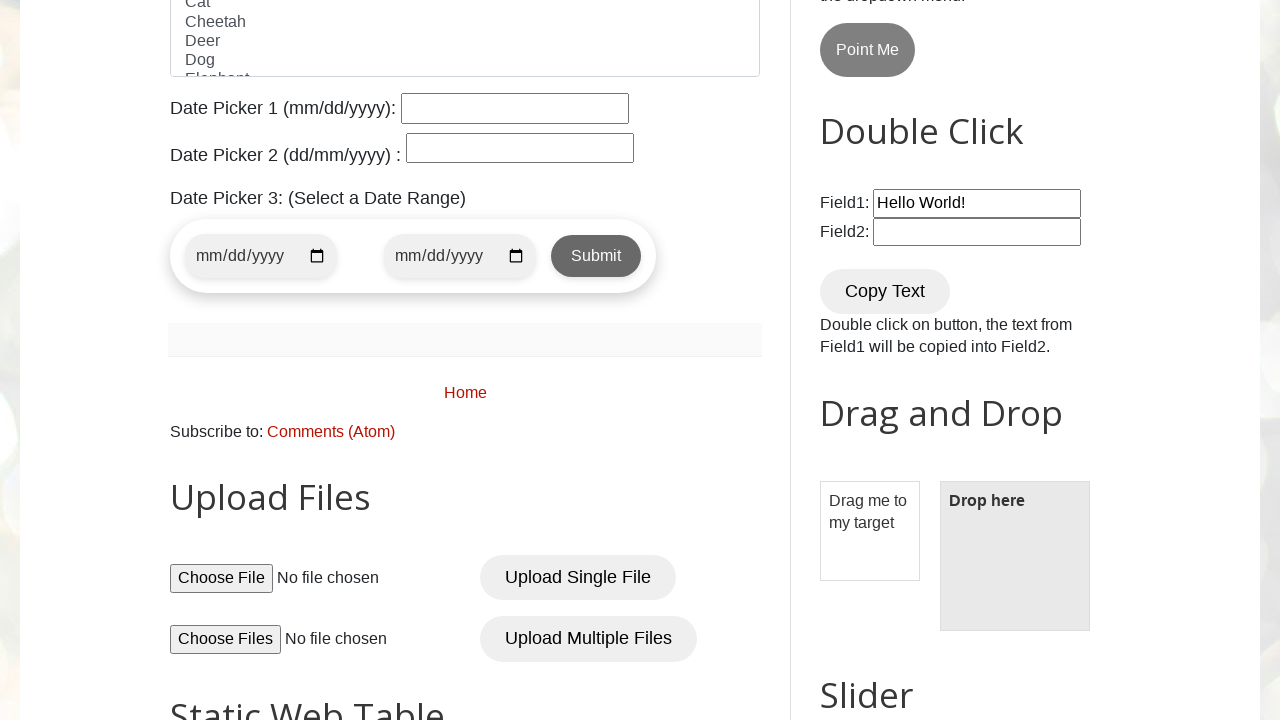

Read all cells from table row 4
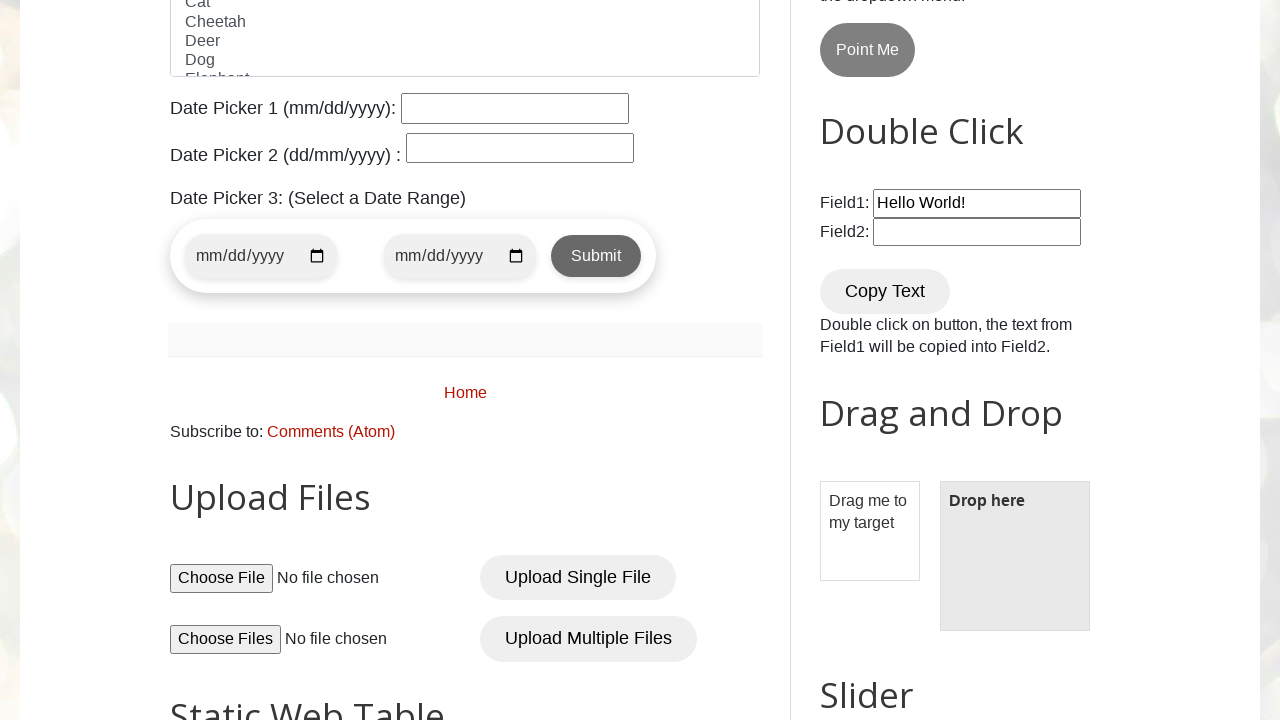

Read all cells from table row 5
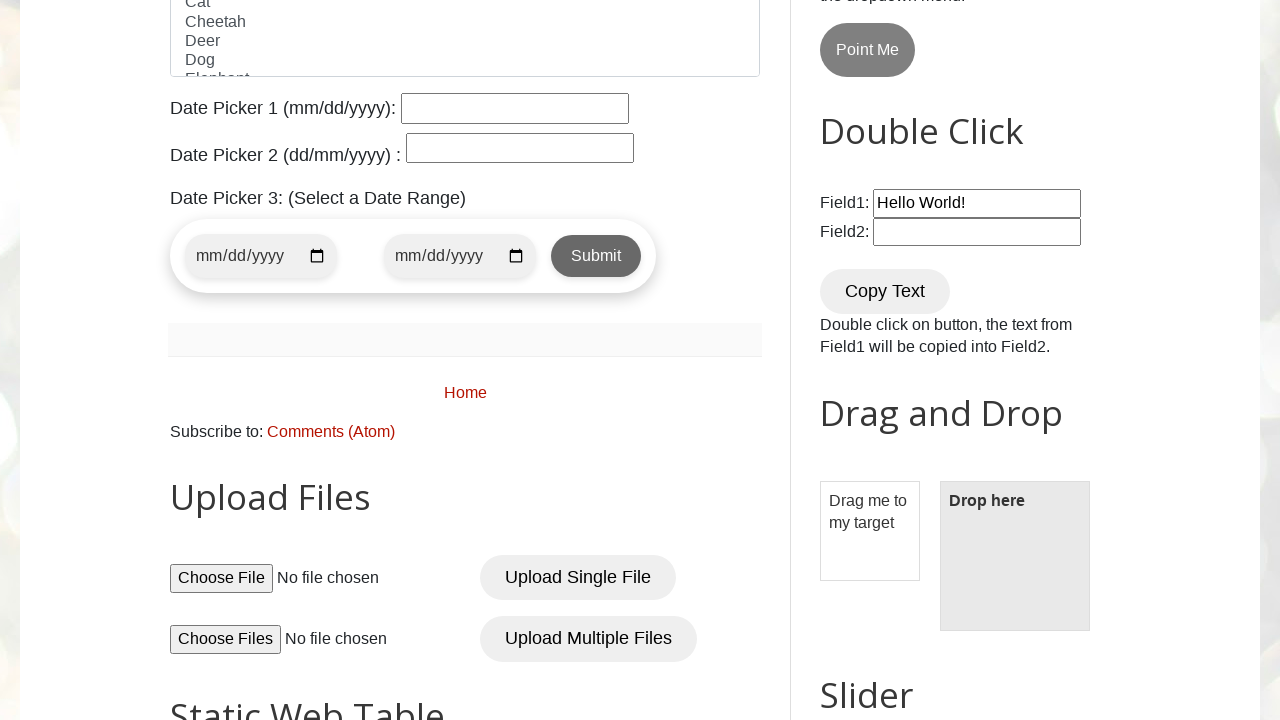

Read all cells from table row 6
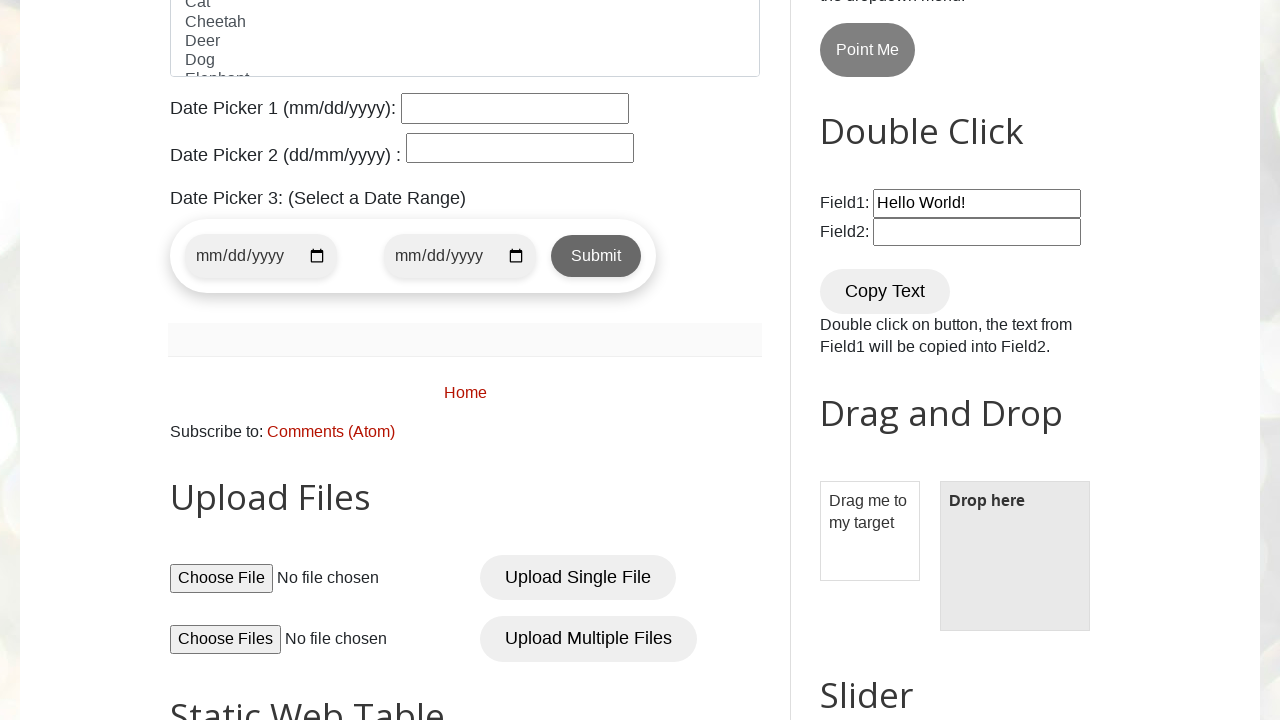

Read all cells from table row 7
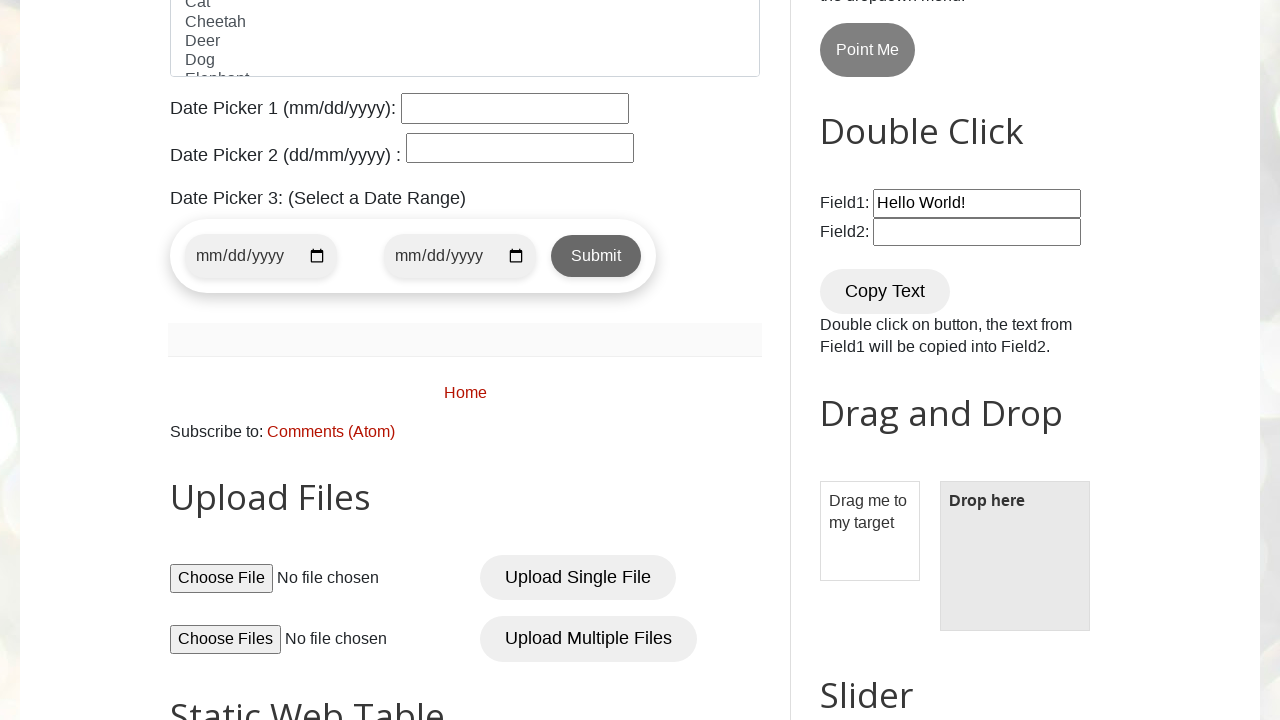

Retrieved book price from row 2: 300
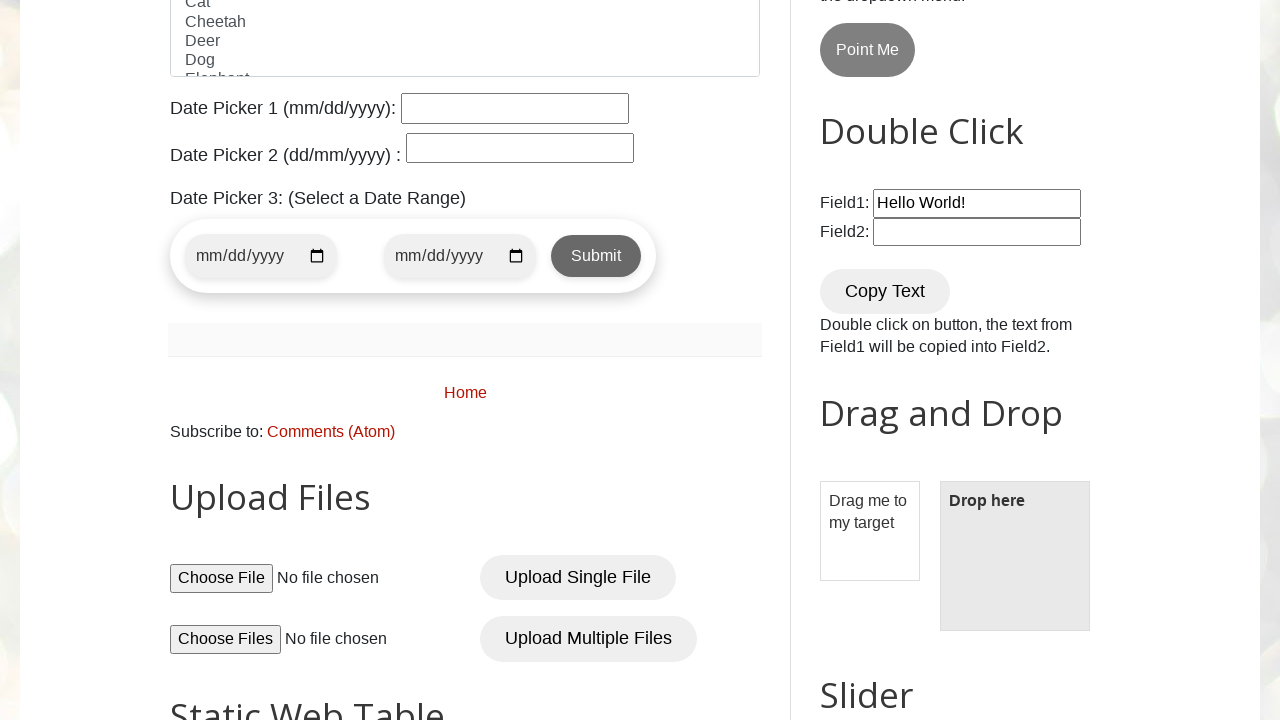

Retrieved book price from row 3: 500
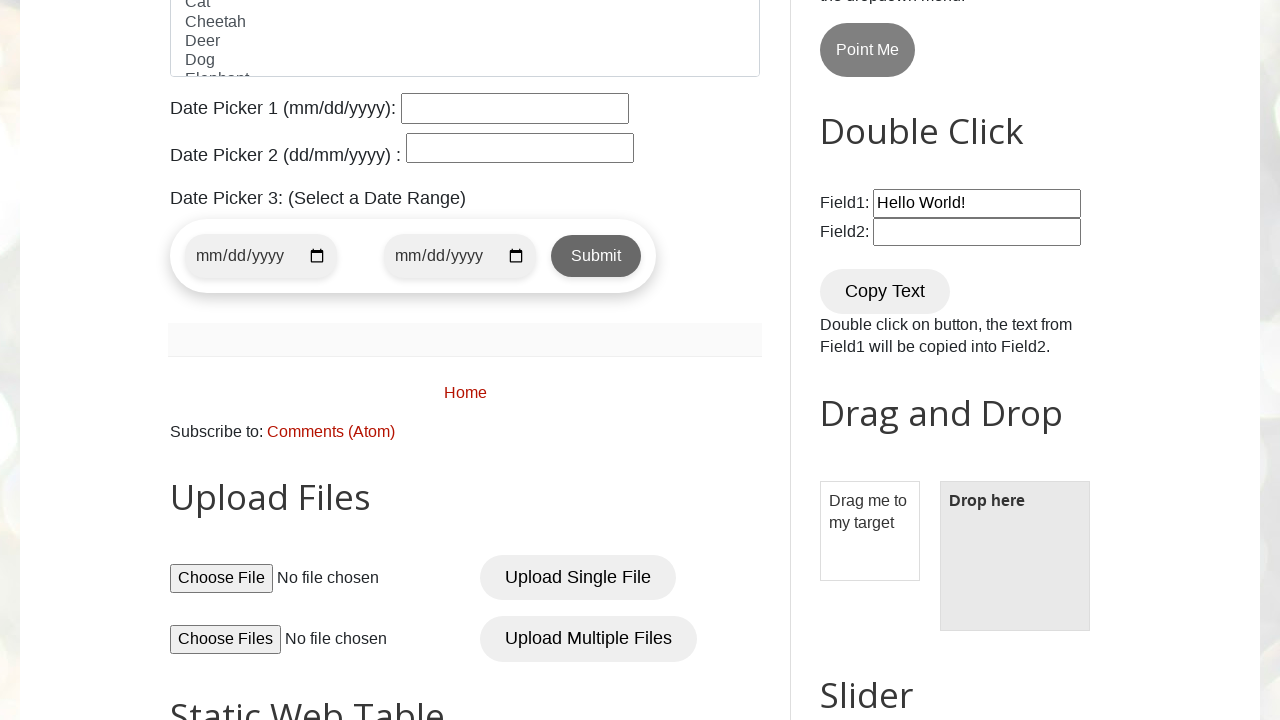

Retrieved book price from row 4: 300
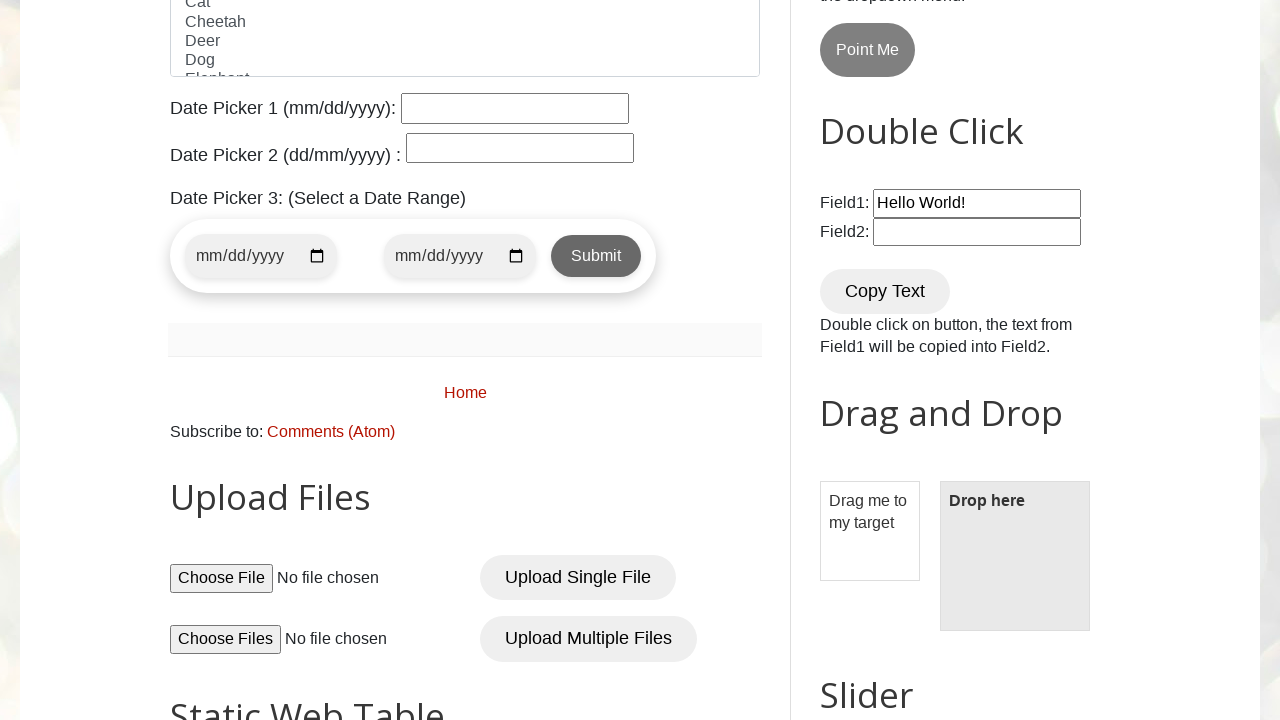

Retrieved book price from row 5: 3000
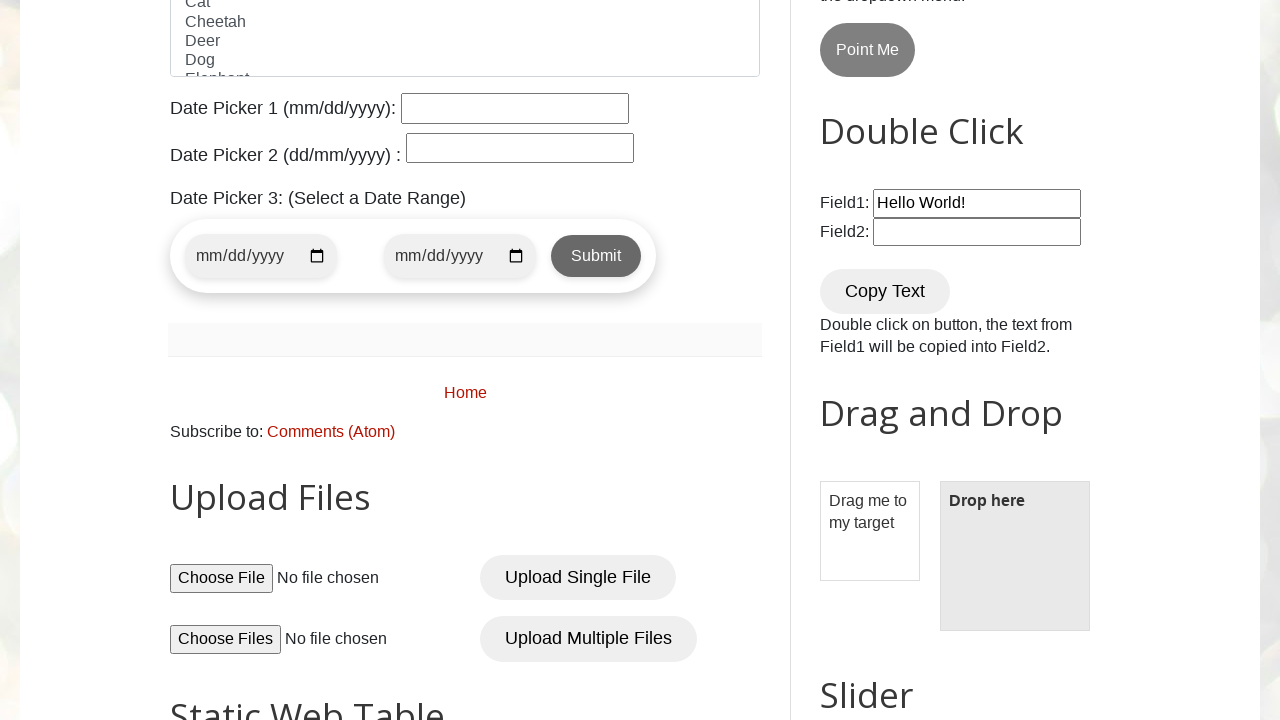

Retrieved book price from row 6: 2000
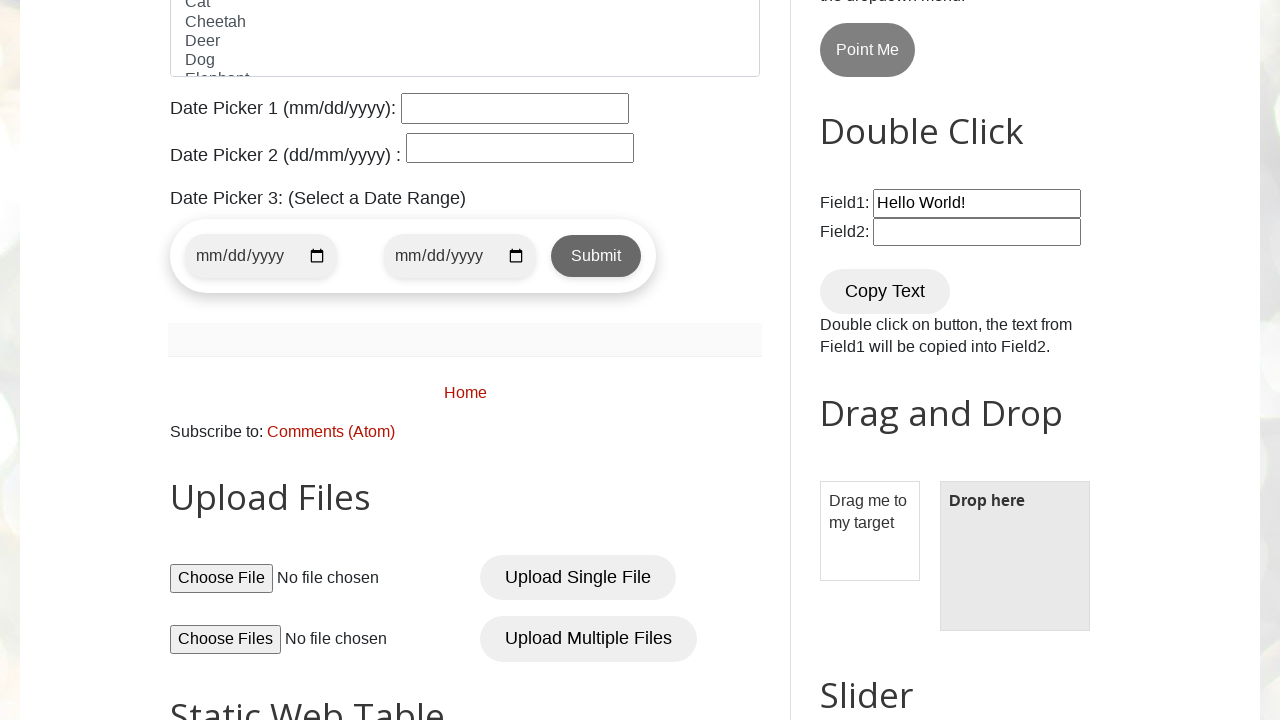

Retrieved book price from row 7: 1000
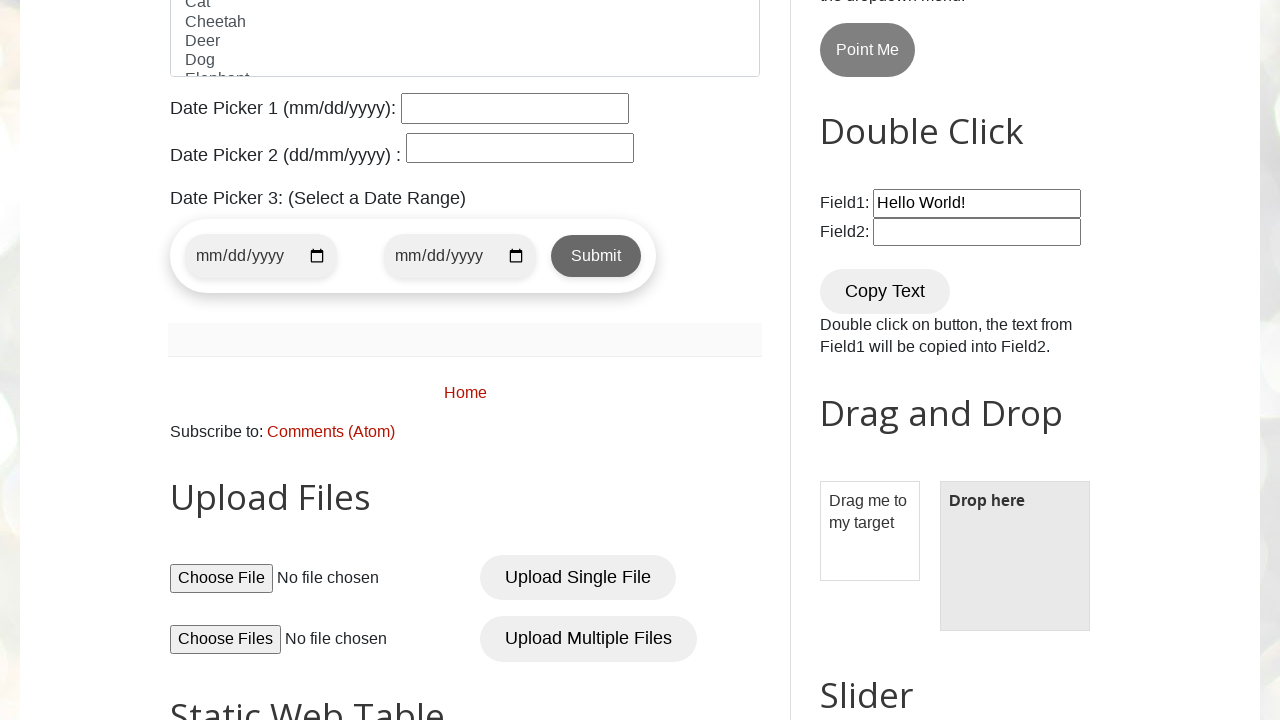

Calculated total price of all books: 7100
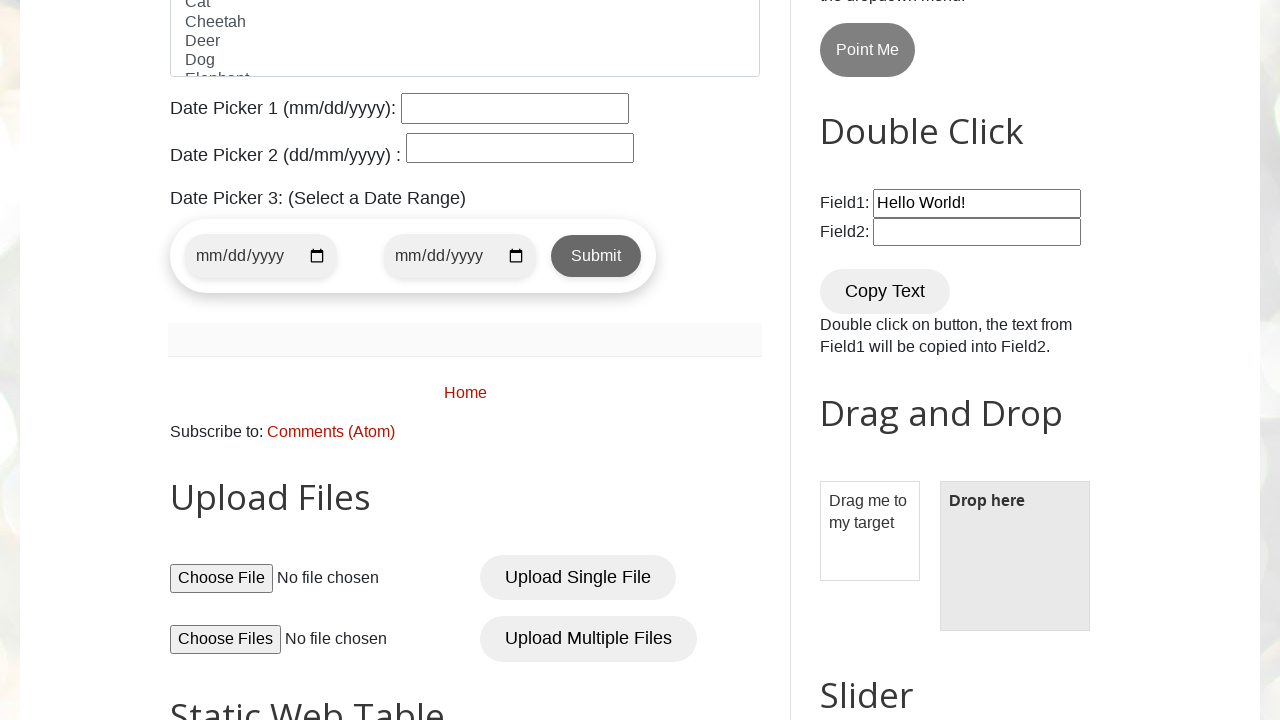

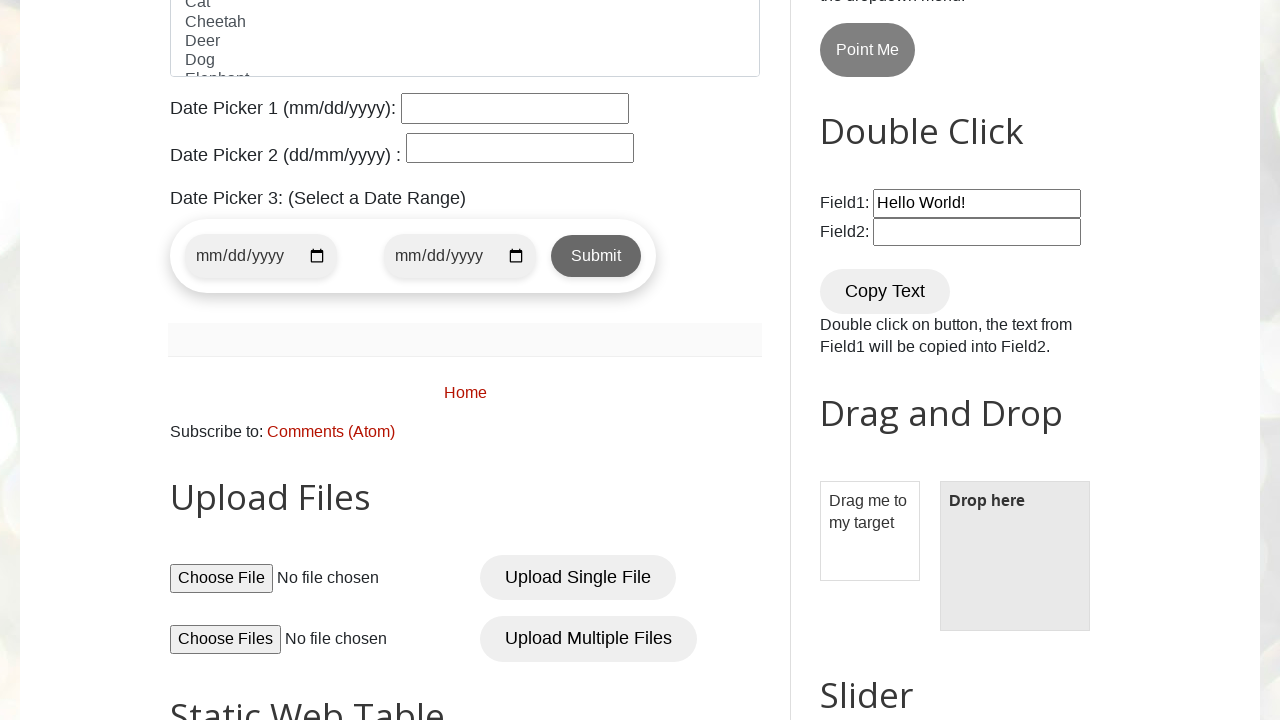